Navigates to the Rahul Shetty Academy automation practice page

Starting URL: https://rahulshettyacademy.com/AutomationPractice/

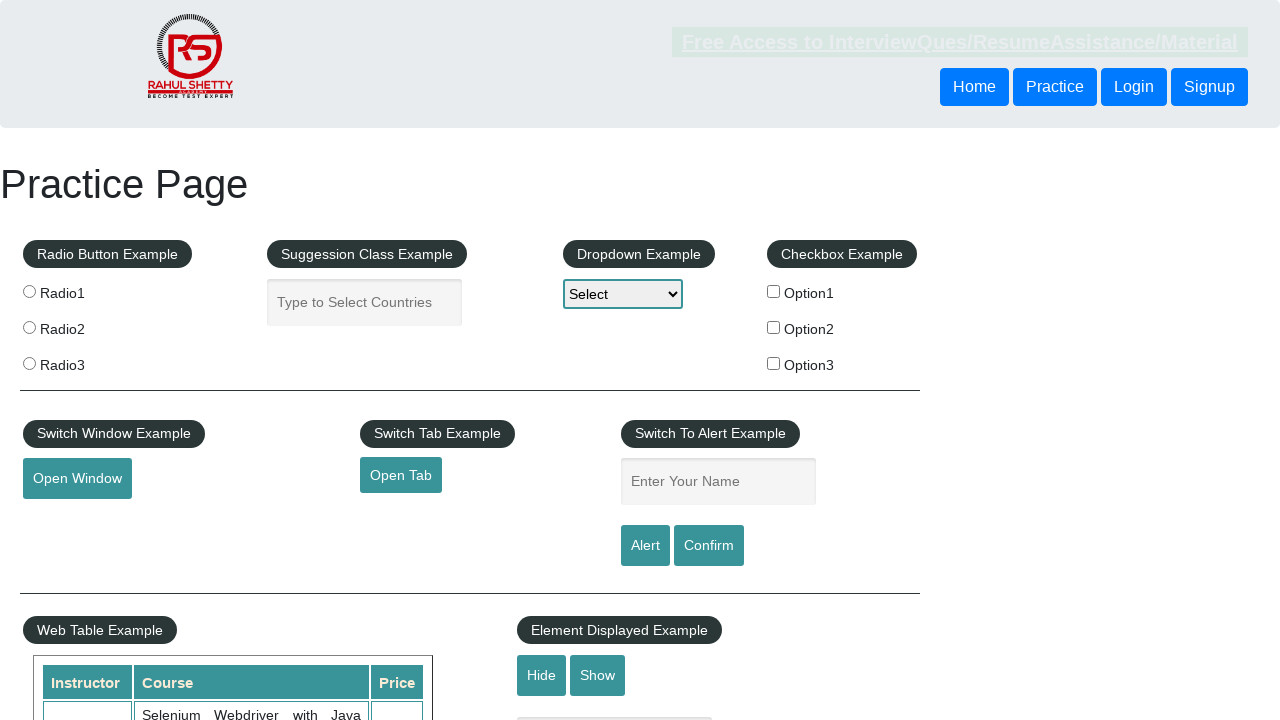

Waited for Rahul Shetty Academy automation practice page to load (DOM content loaded)
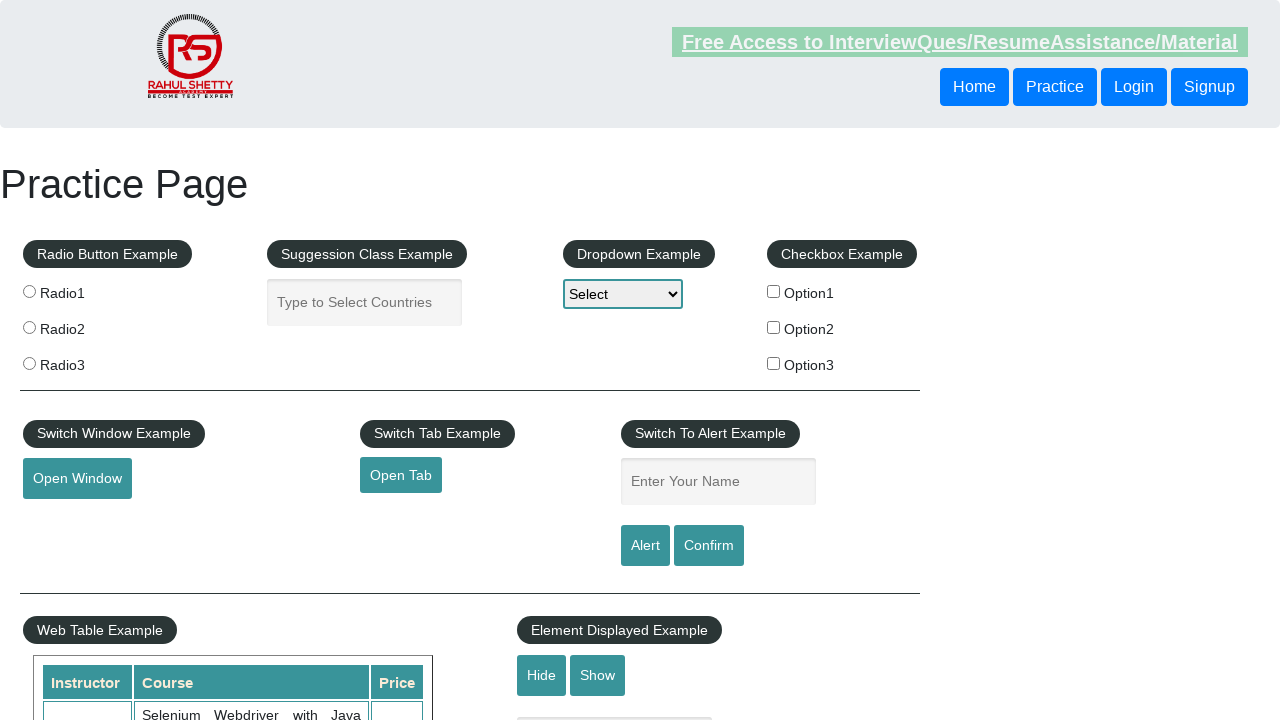

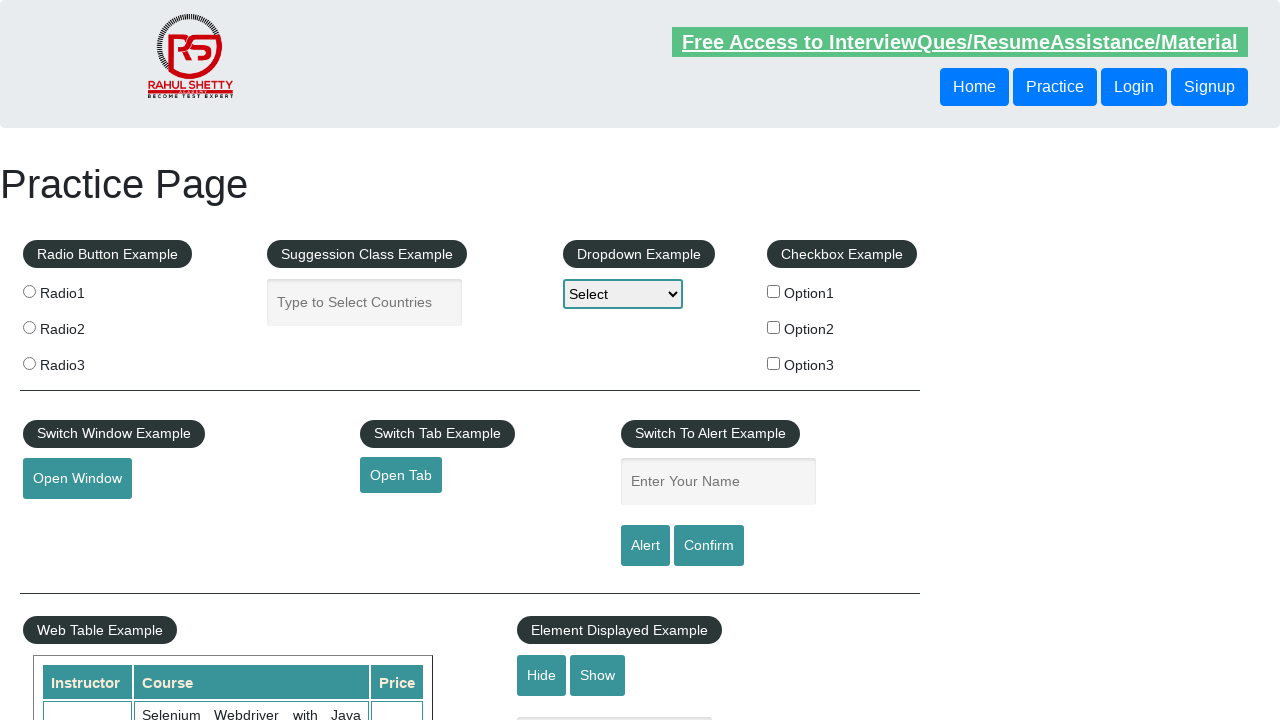